Tests multi-select dropdown functionality by selecting multiple superhero options using different selection methods (index, visible text, value), then selects an option from a single-select language dropdown.

Starting URL: https://letcode.in/dropdowns

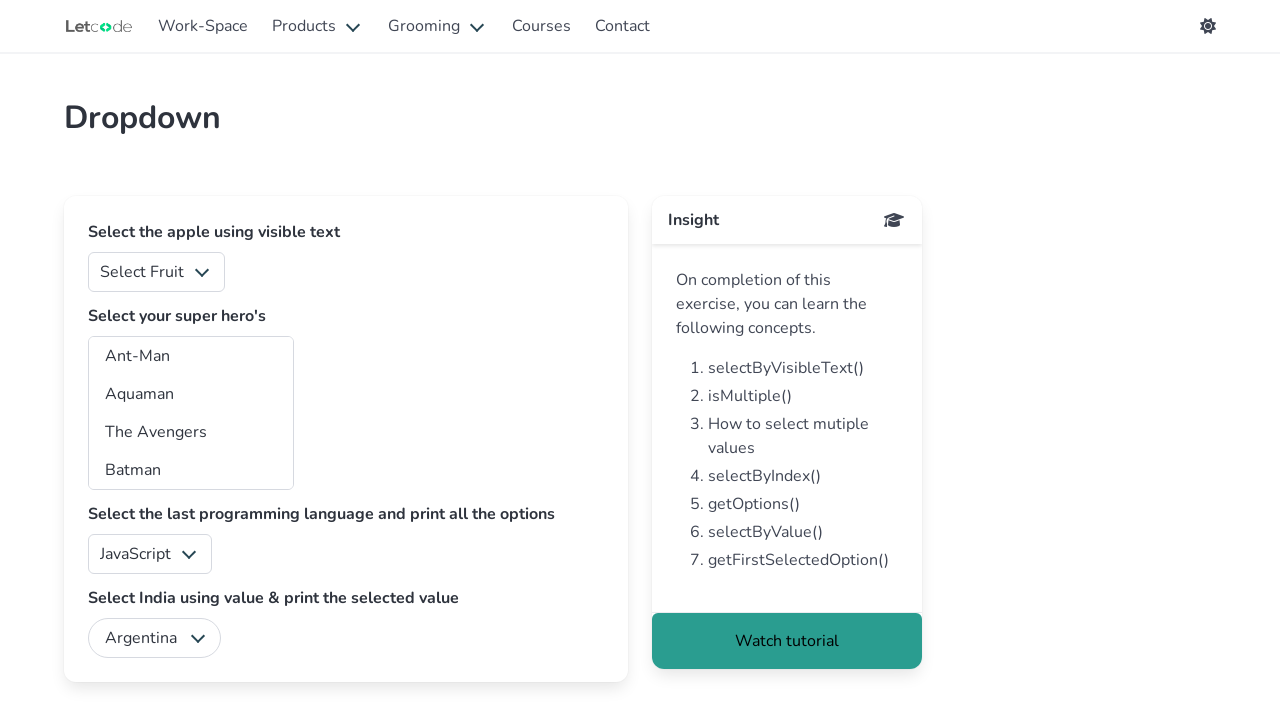

Selected superhero option at index 1 from multi-select dropdown on select#superheros
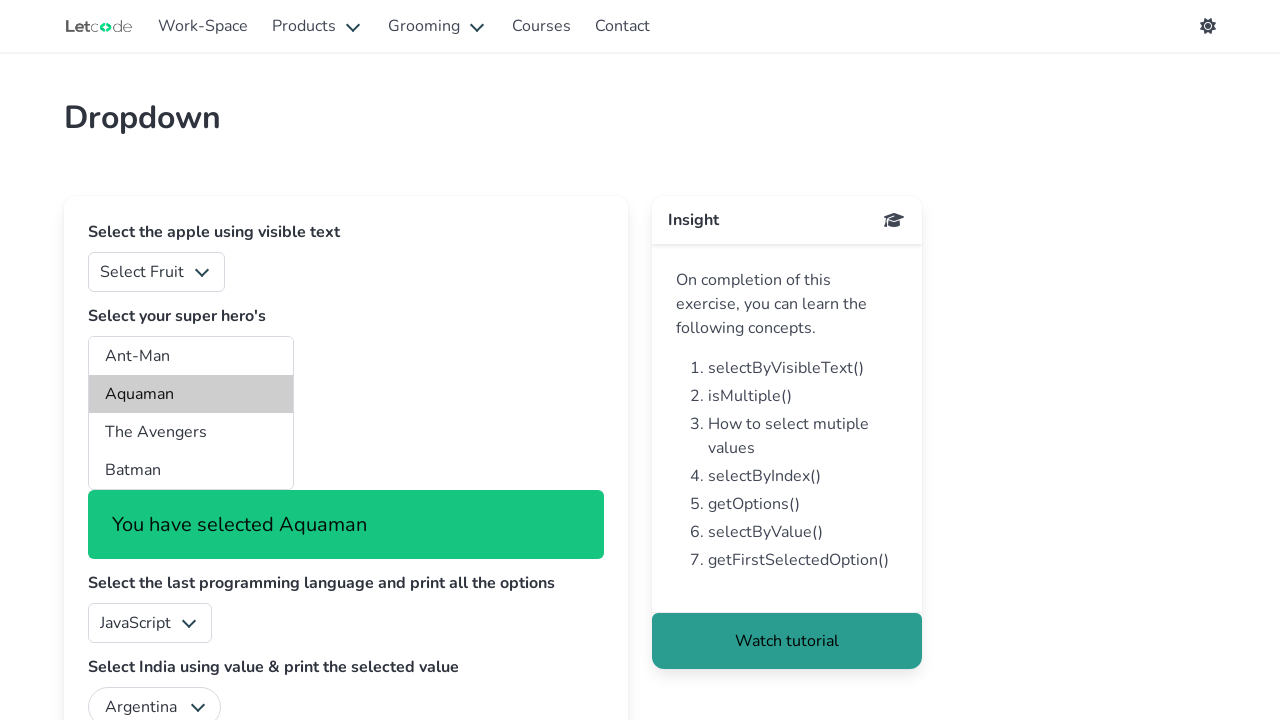

Selected 'Batman' from multi-select superhero dropdown by visible text on select#superheros
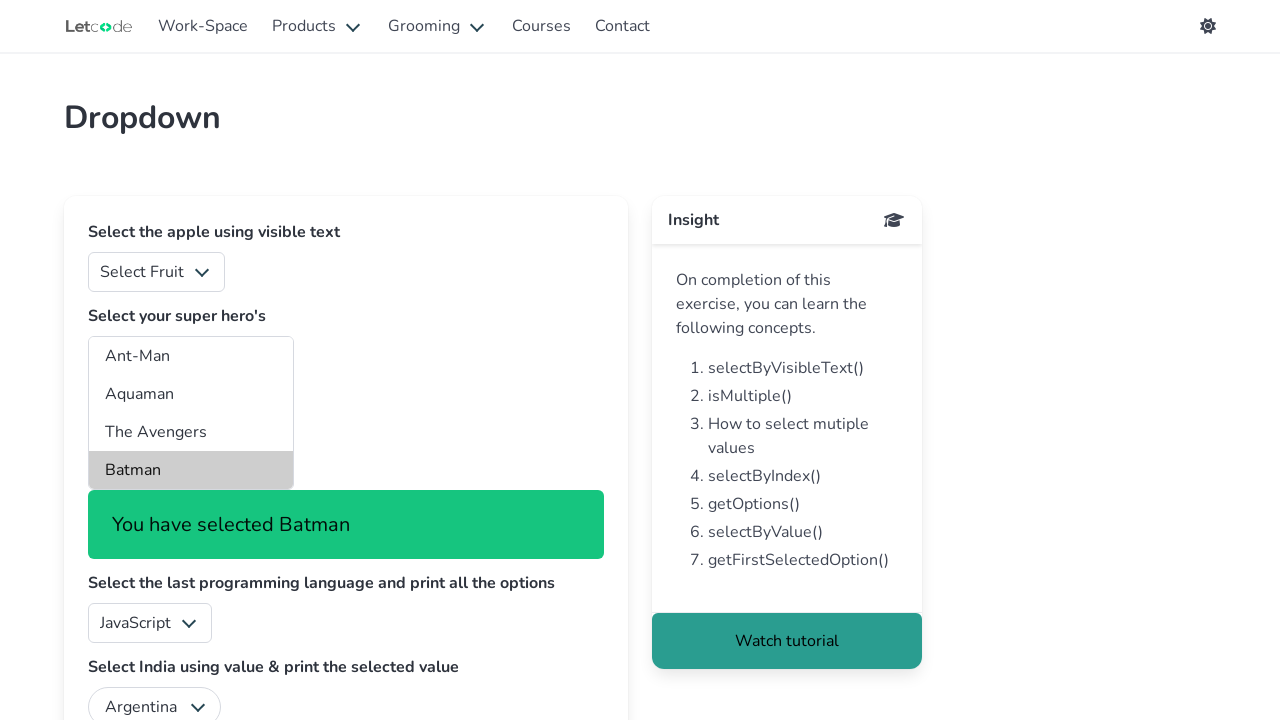

Selected Black Widow from multi-select superhero dropdown by value 'bw' on select#superheros
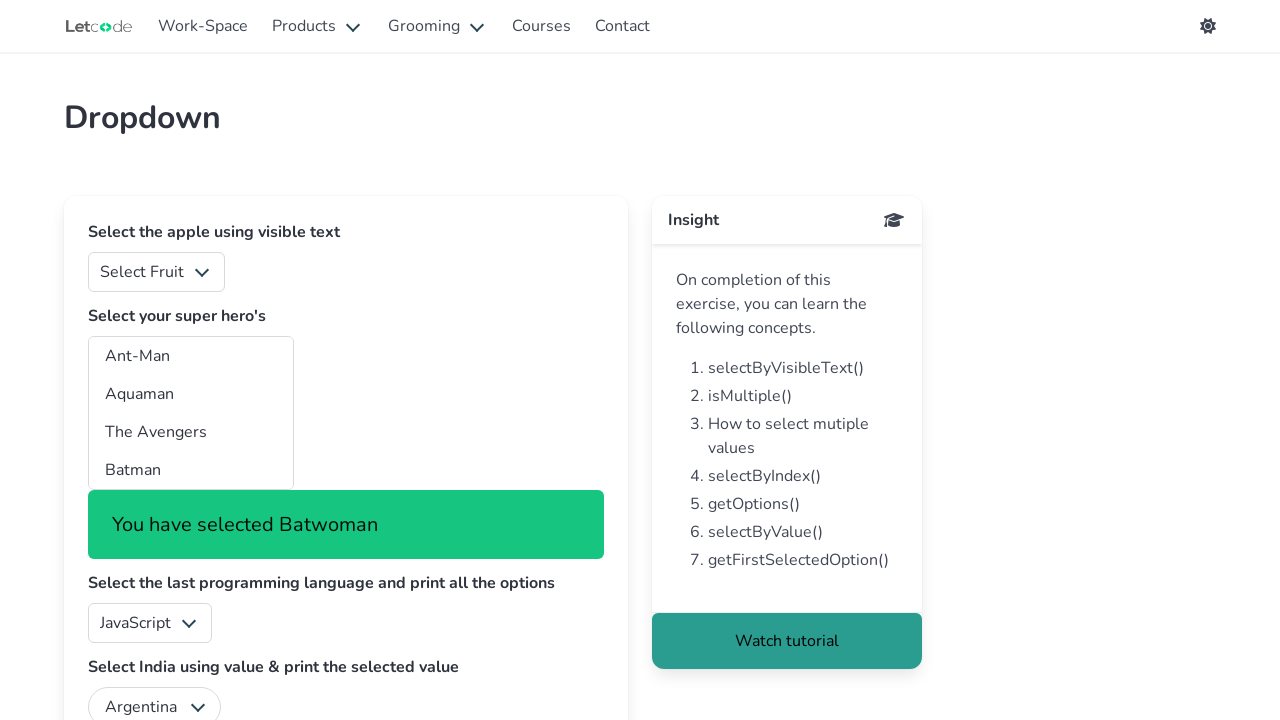

Selected language option at index 3 from single-select language dropdown on select#lang
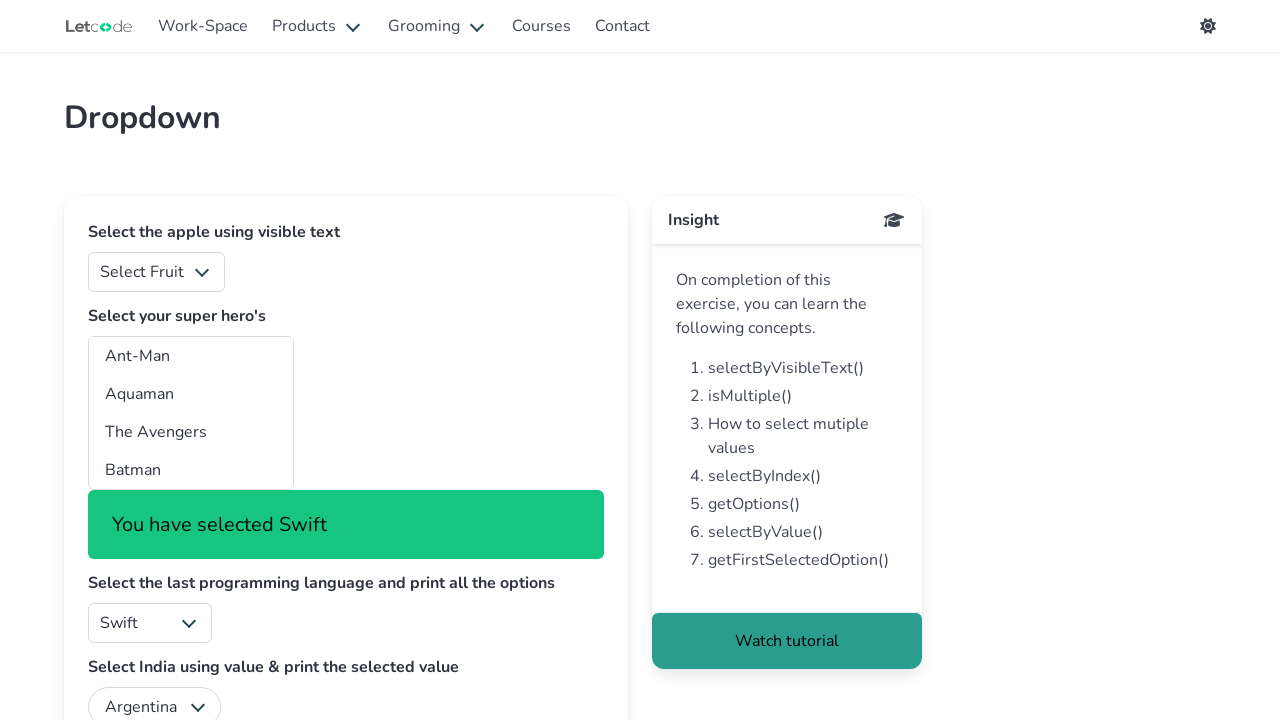

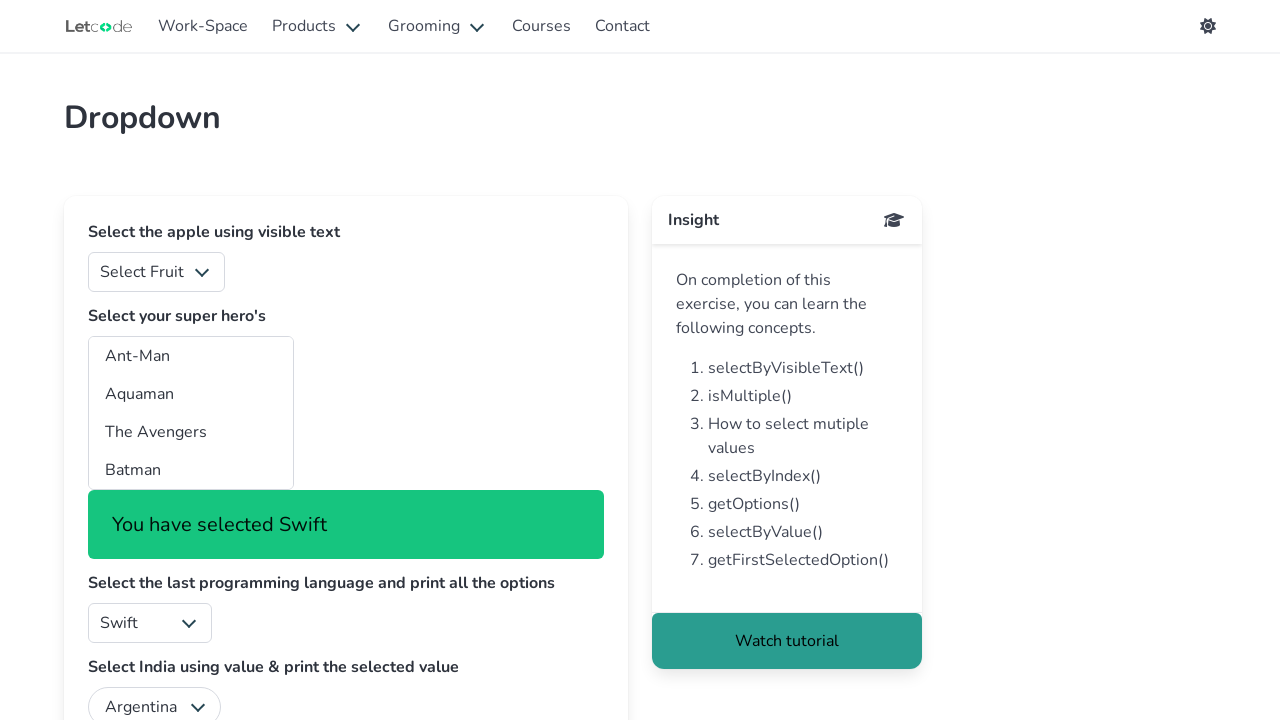